Tests that new todo items are appended to the bottom of the list by creating 3 items

Starting URL: https://demo.playwright.dev/todomvc

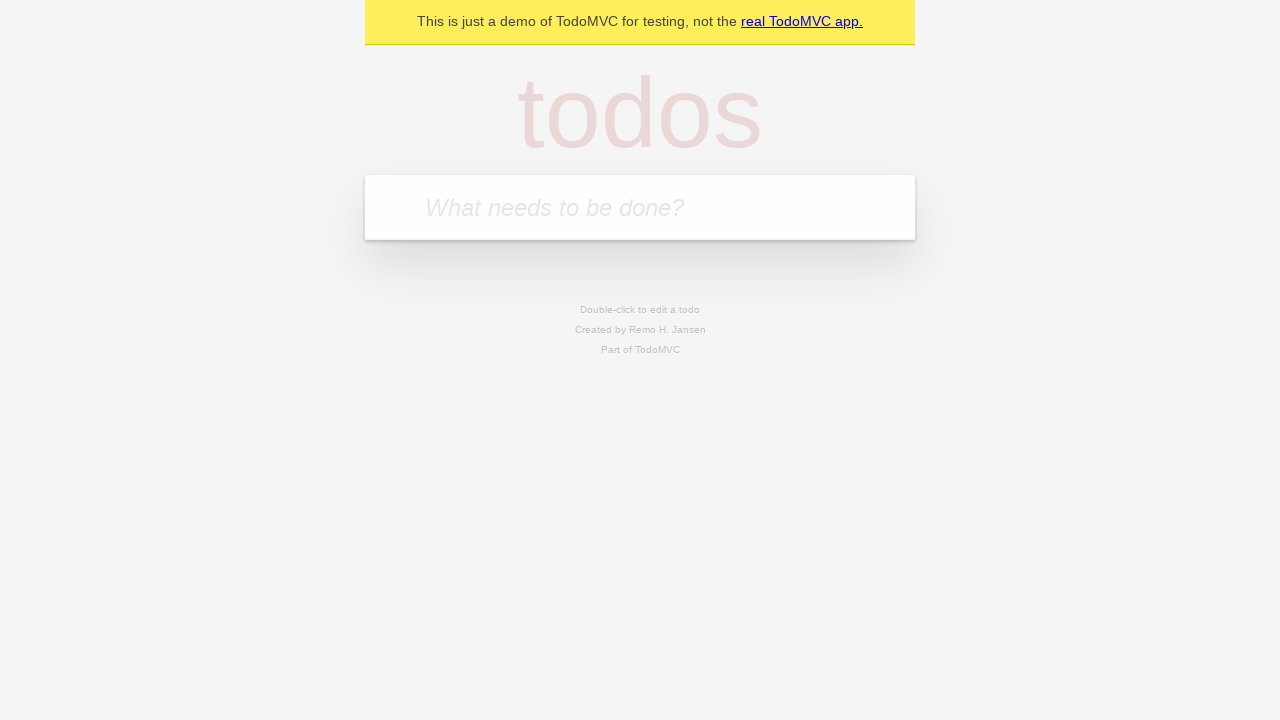

Navigated to TodoMVC demo page
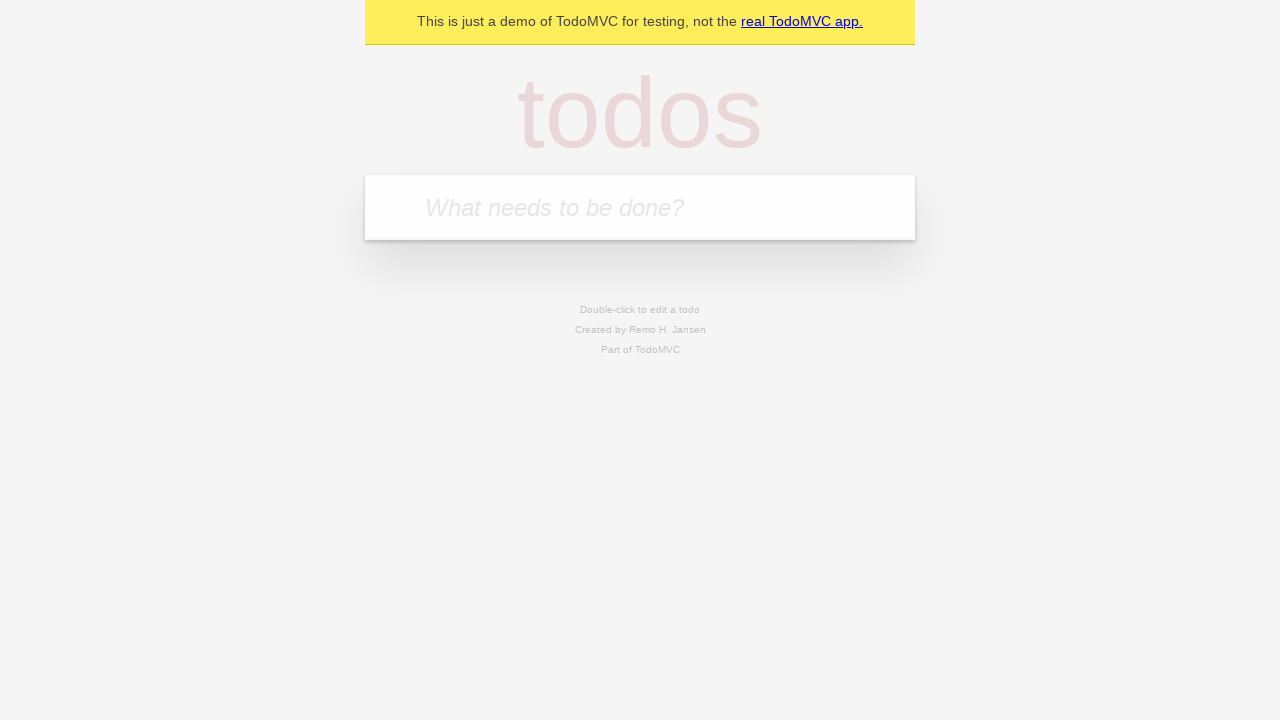

Located the 'What needs to be done?' input field
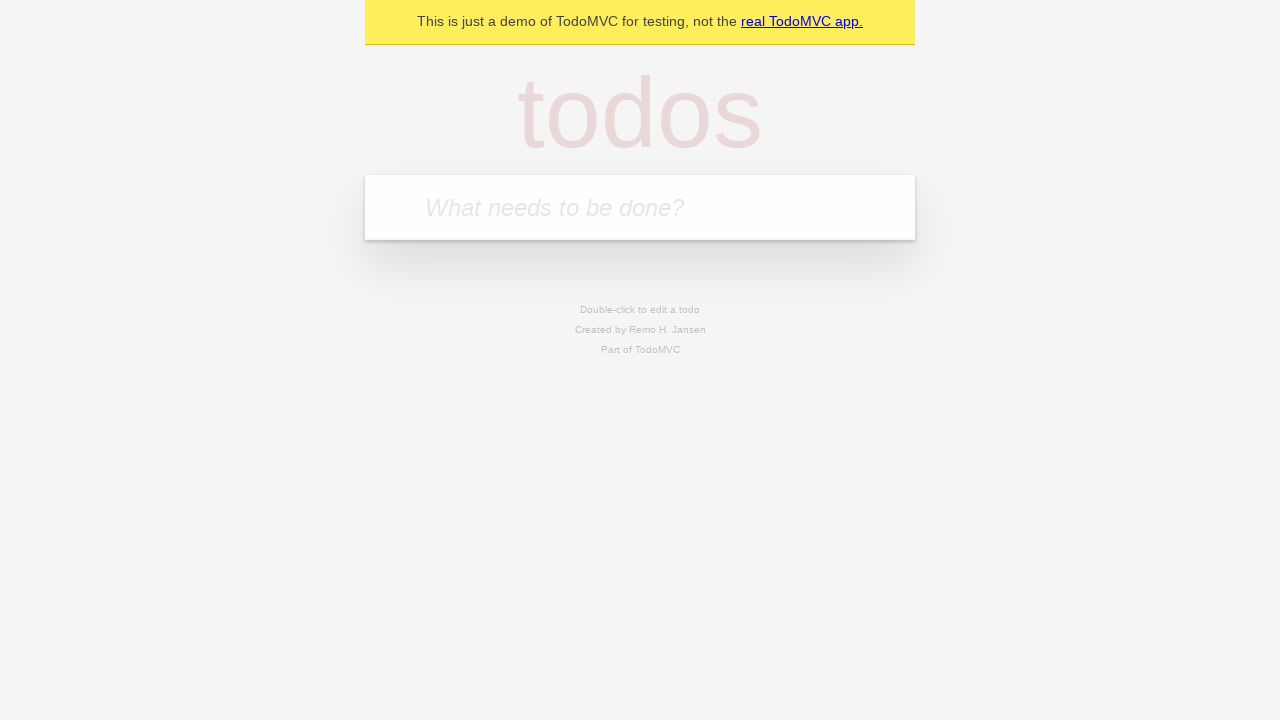

Filled input with 'buy some cheese' on internal:attr=[placeholder="What needs to be done?"i]
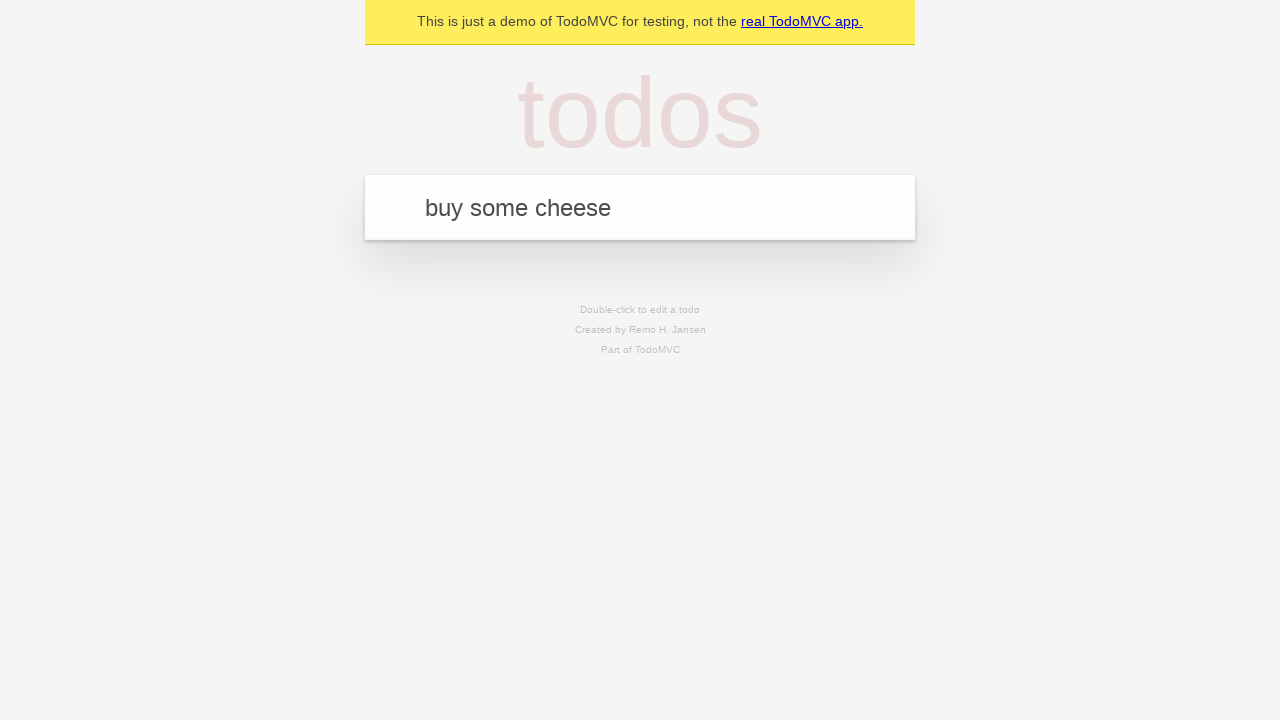

Pressed Enter to create first todo item on internal:attr=[placeholder="What needs to be done?"i]
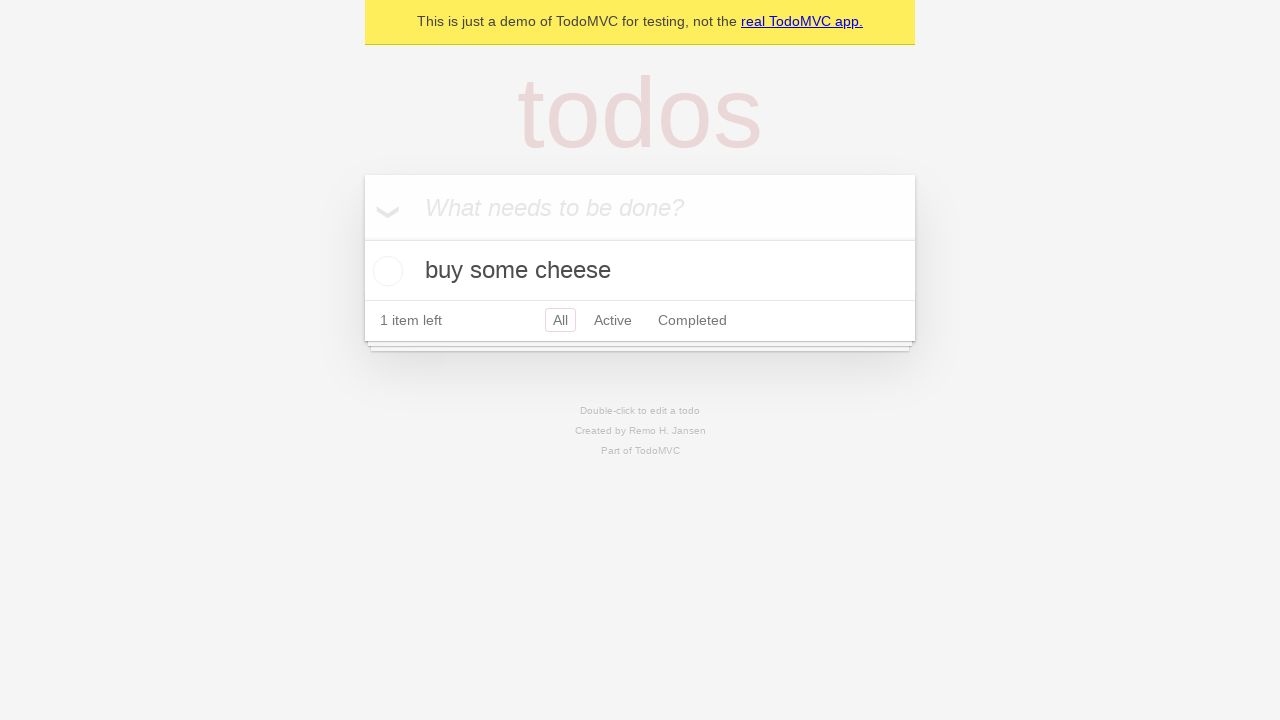

Filled input with 'feed the cat' on internal:attr=[placeholder="What needs to be done?"i]
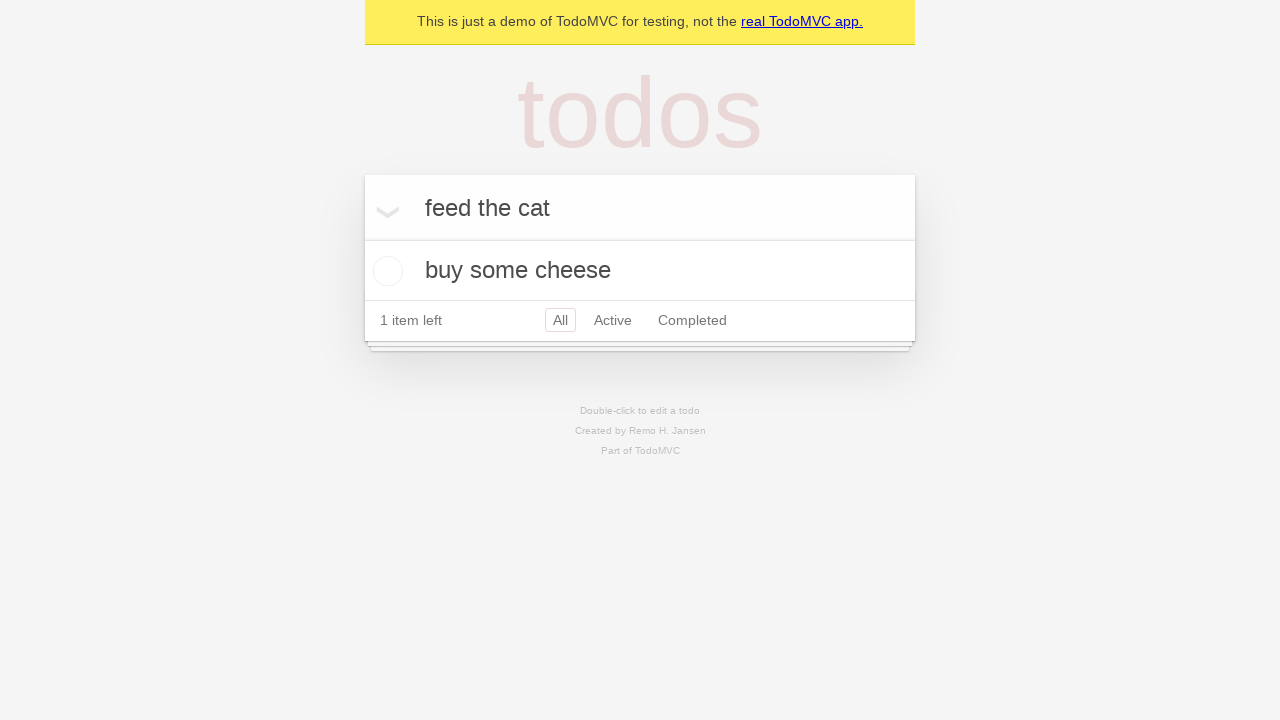

Pressed Enter to create second todo item on internal:attr=[placeholder="What needs to be done?"i]
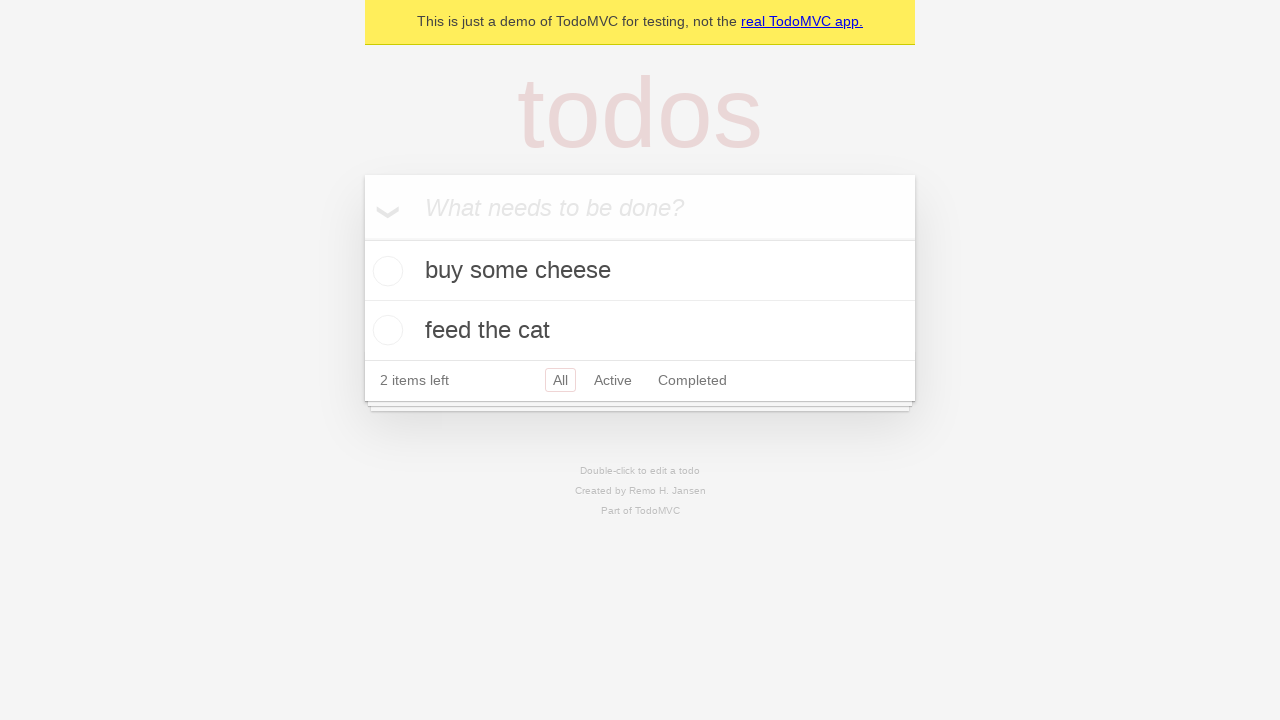

Filled input with 'book a doctors appointment' on internal:attr=[placeholder="What needs to be done?"i]
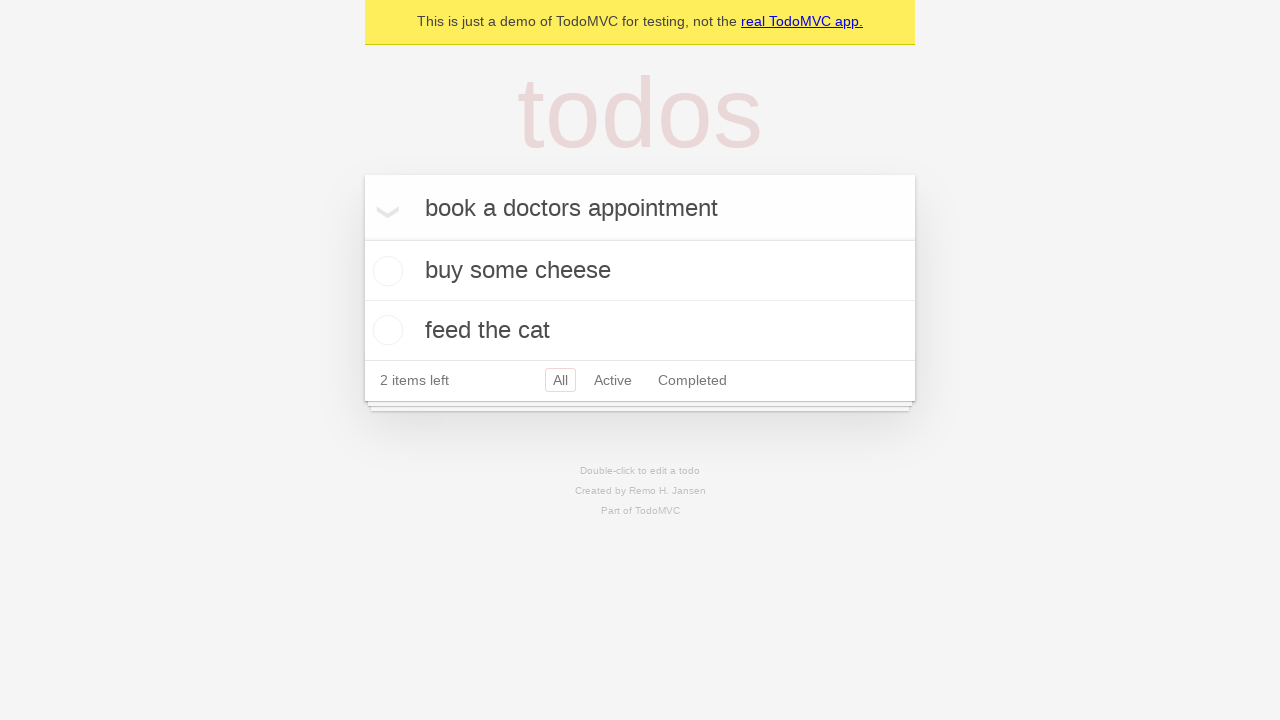

Pressed Enter to create third todo item on internal:attr=[placeholder="What needs to be done?"i]
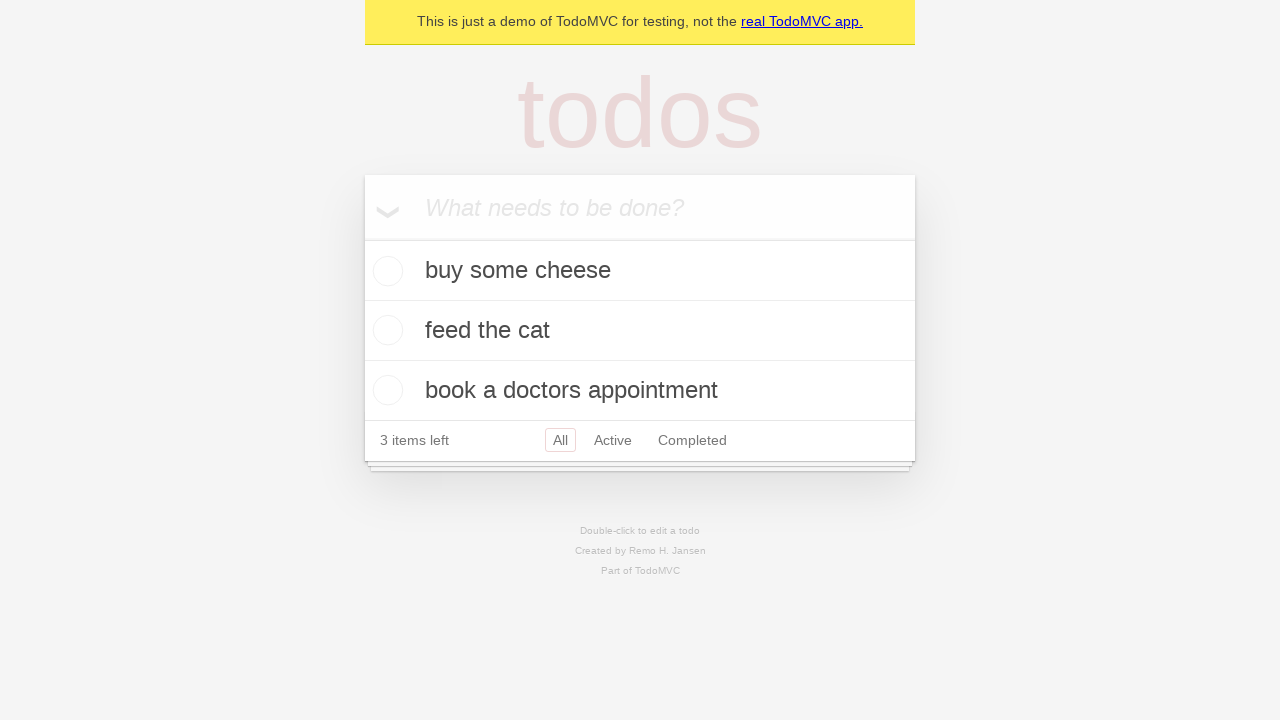

Verified all 3 todo items were appended to the list
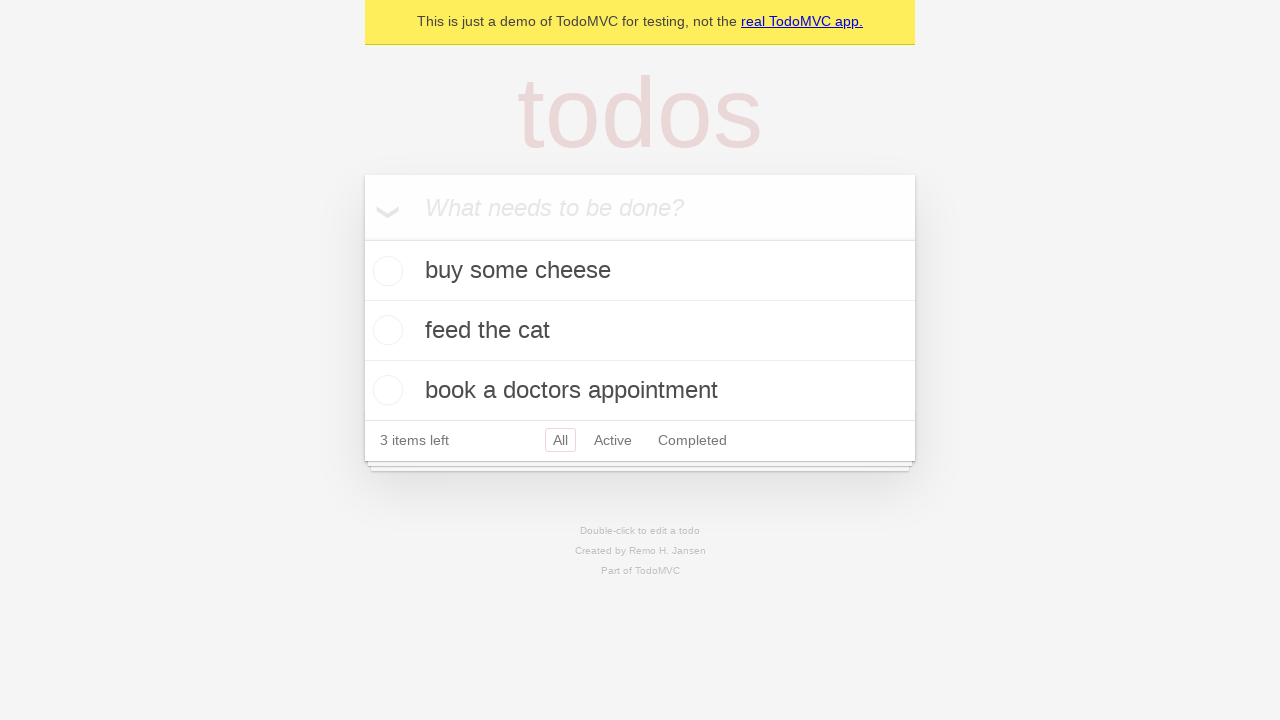

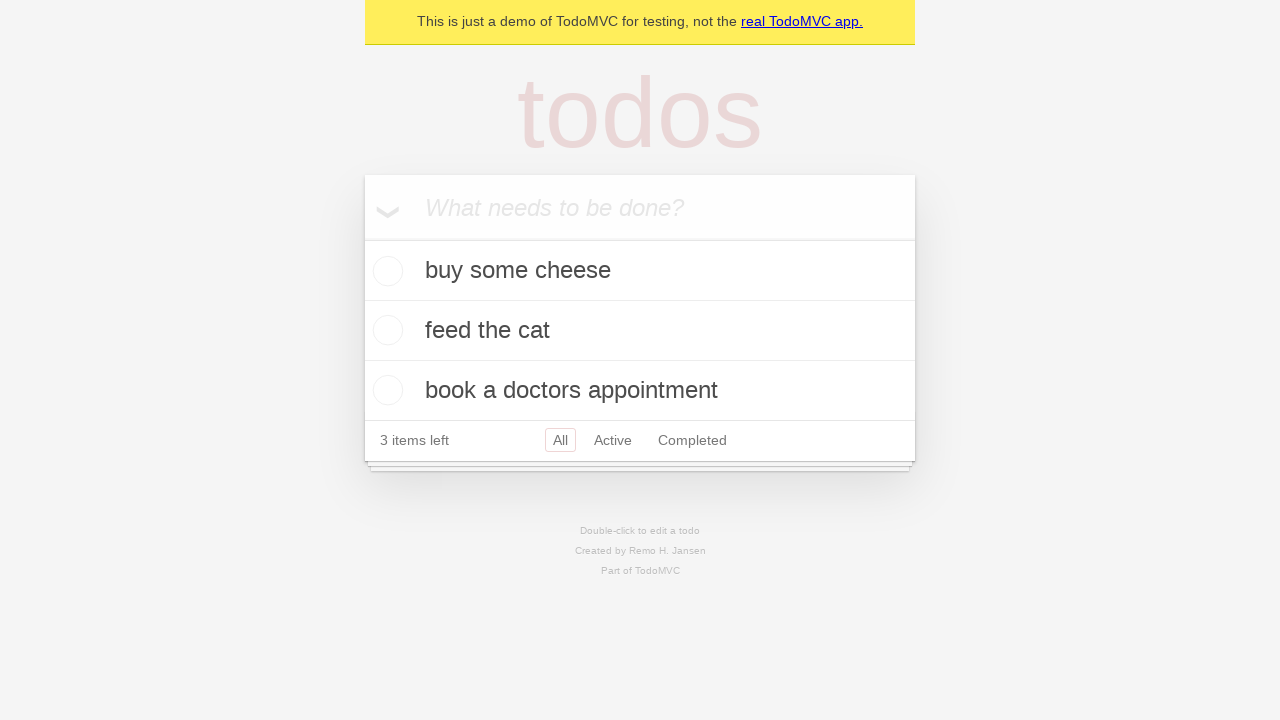